Tests un-marking items as complete by unchecking the checkbox

Starting URL: https://demo.playwright.dev/todomvc

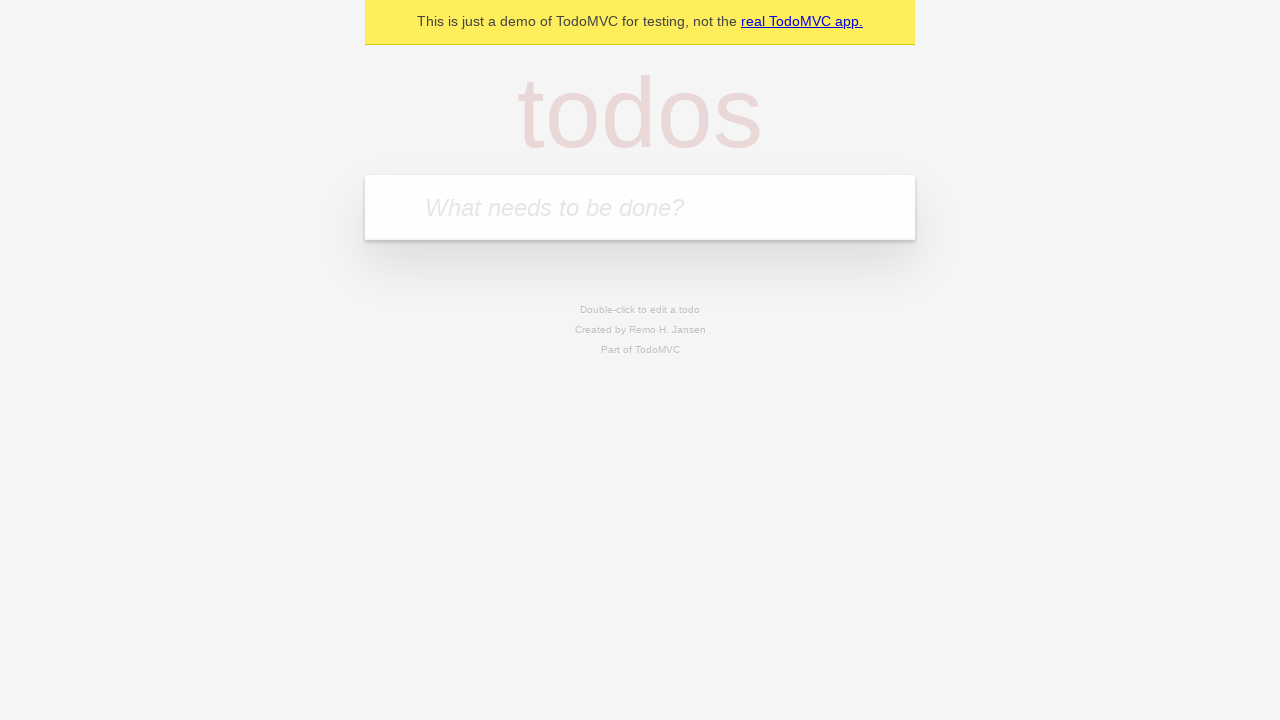

Filled todo input with 'buy some cheese' on internal:attr=[placeholder="What needs to be done?"i]
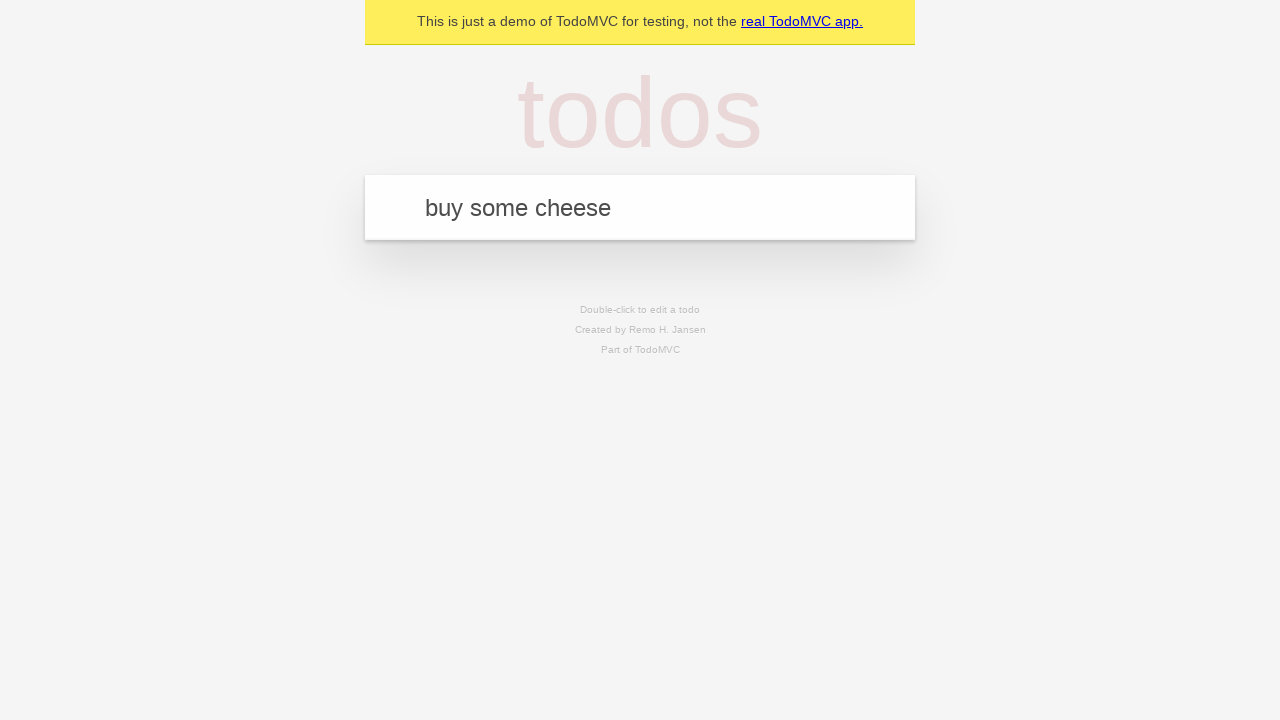

Pressed Enter to create todo item 'buy some cheese' on internal:attr=[placeholder="What needs to be done?"i]
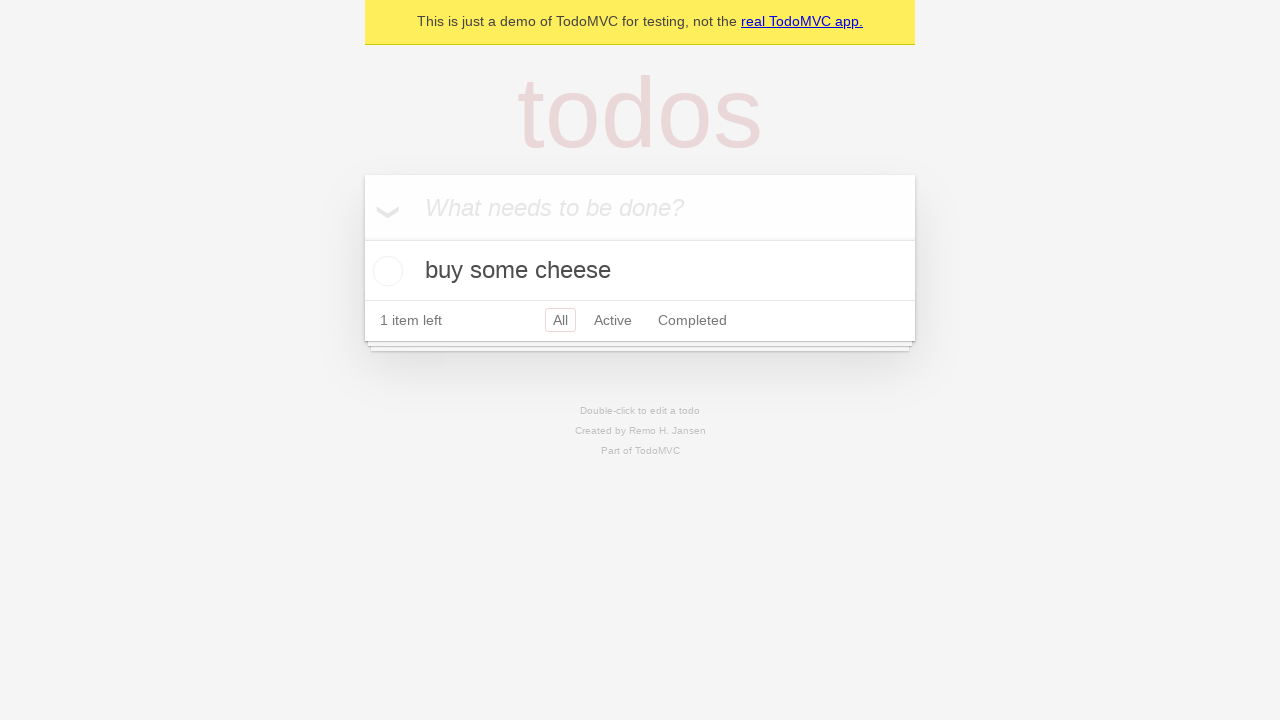

Filled todo input with 'feed the cat' on internal:attr=[placeholder="What needs to be done?"i]
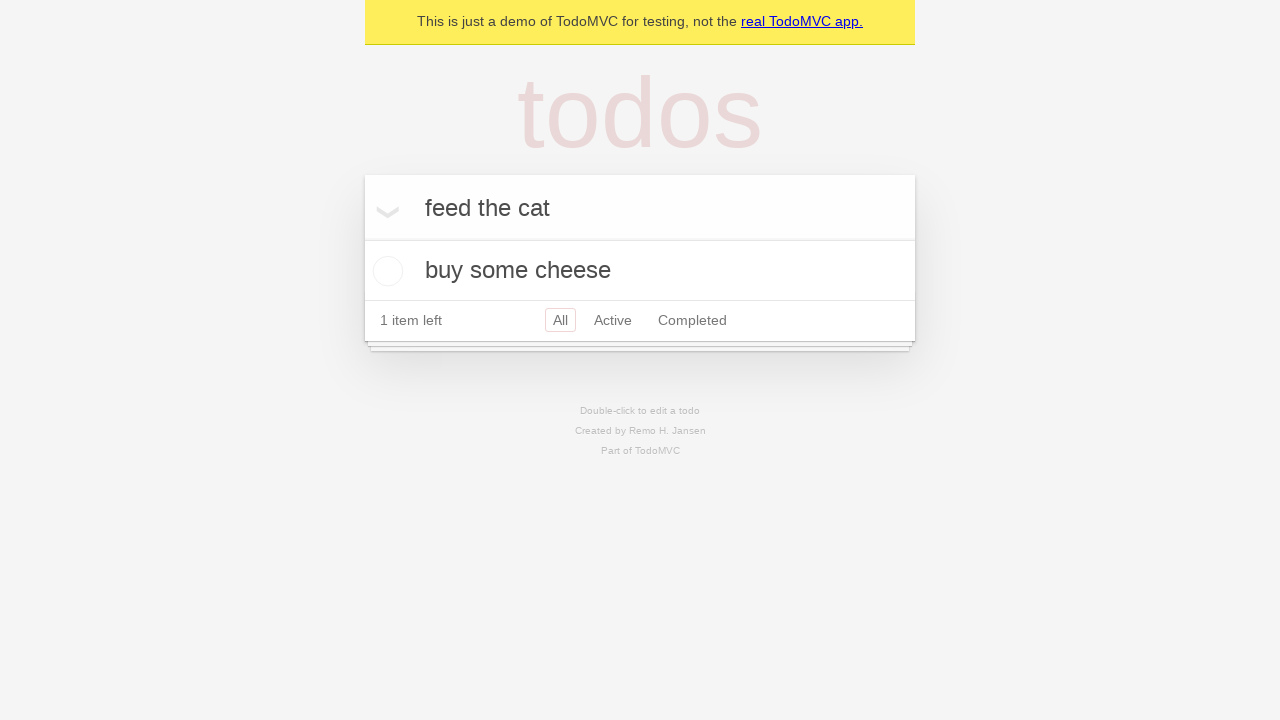

Pressed Enter to create todo item 'feed the cat' on internal:attr=[placeholder="What needs to be done?"i]
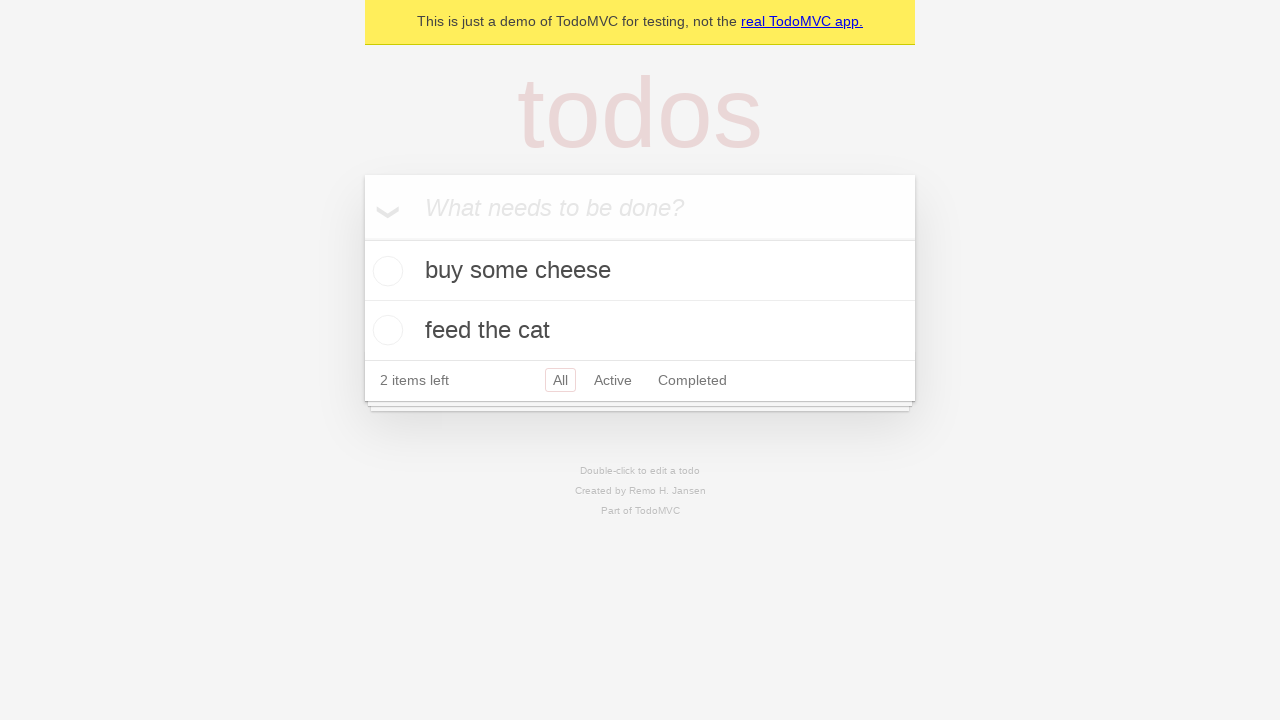

Located first todo item
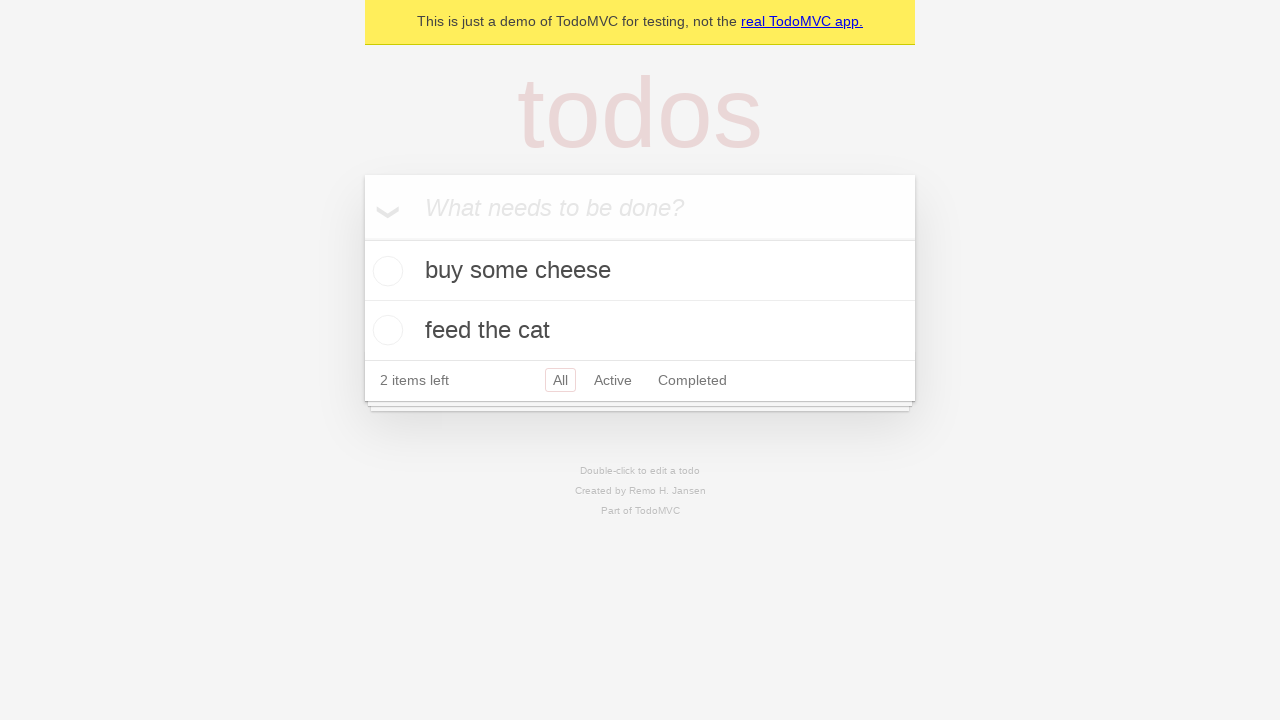

Located checkbox for first todo item
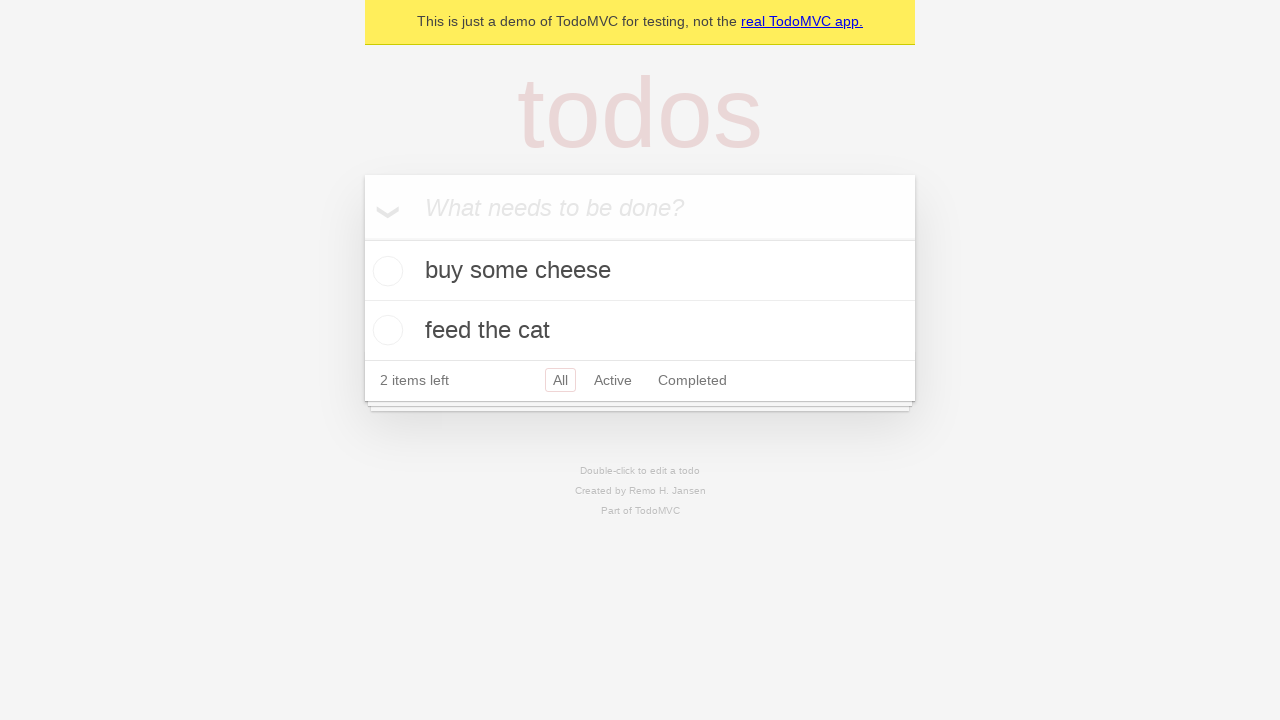

Checked first todo item as complete at (385, 271) on internal:testid=[data-testid="todo-item"s] >> nth=0 >> internal:role=checkbox
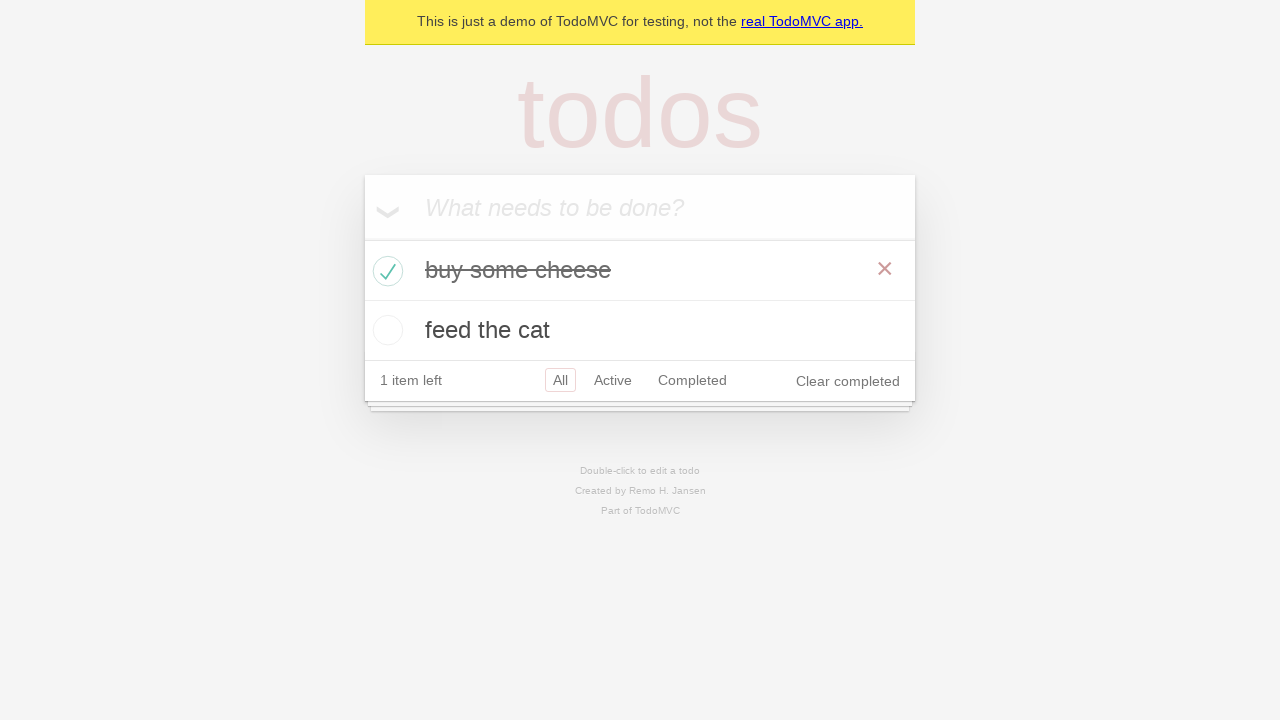

Unchecked first todo item to mark as incomplete at (385, 271) on internal:testid=[data-testid="todo-item"s] >> nth=0 >> internal:role=checkbox
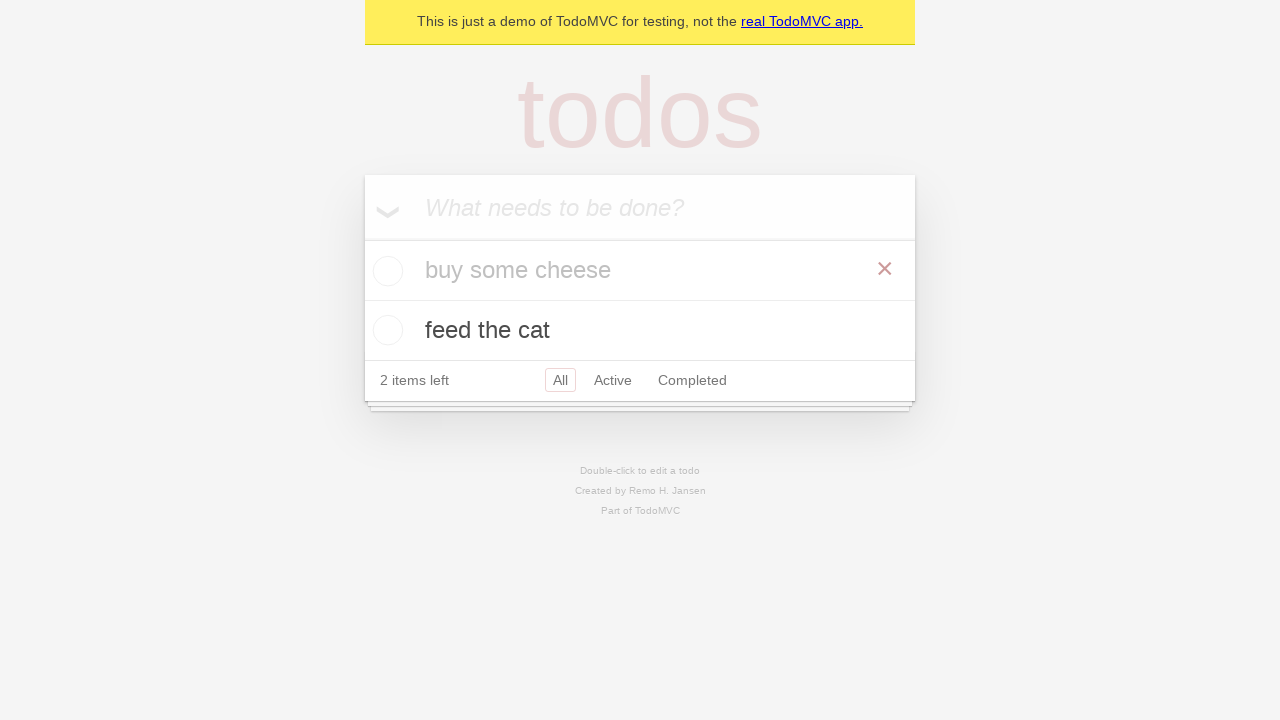

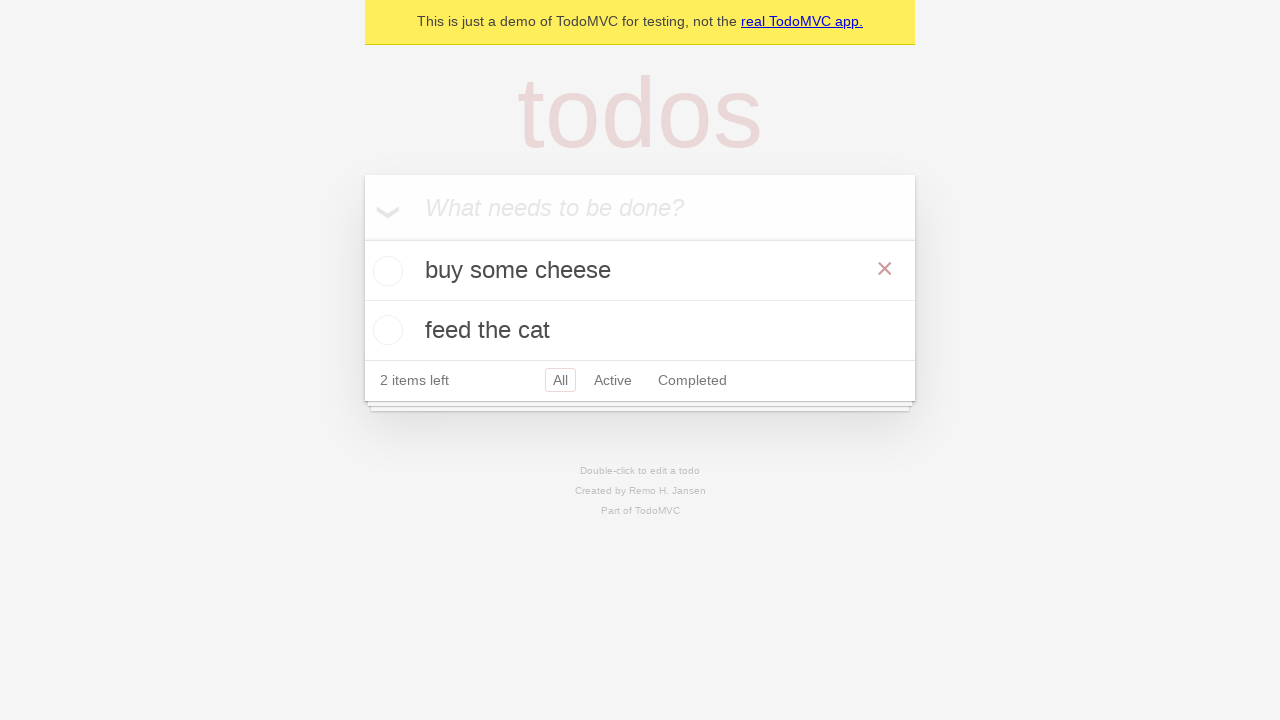